Tests drag and drop functionality by dragging element from column A to column B and verifying the action was successful

Starting URL: https://the-internet.herokuapp.com/drag_and_drop

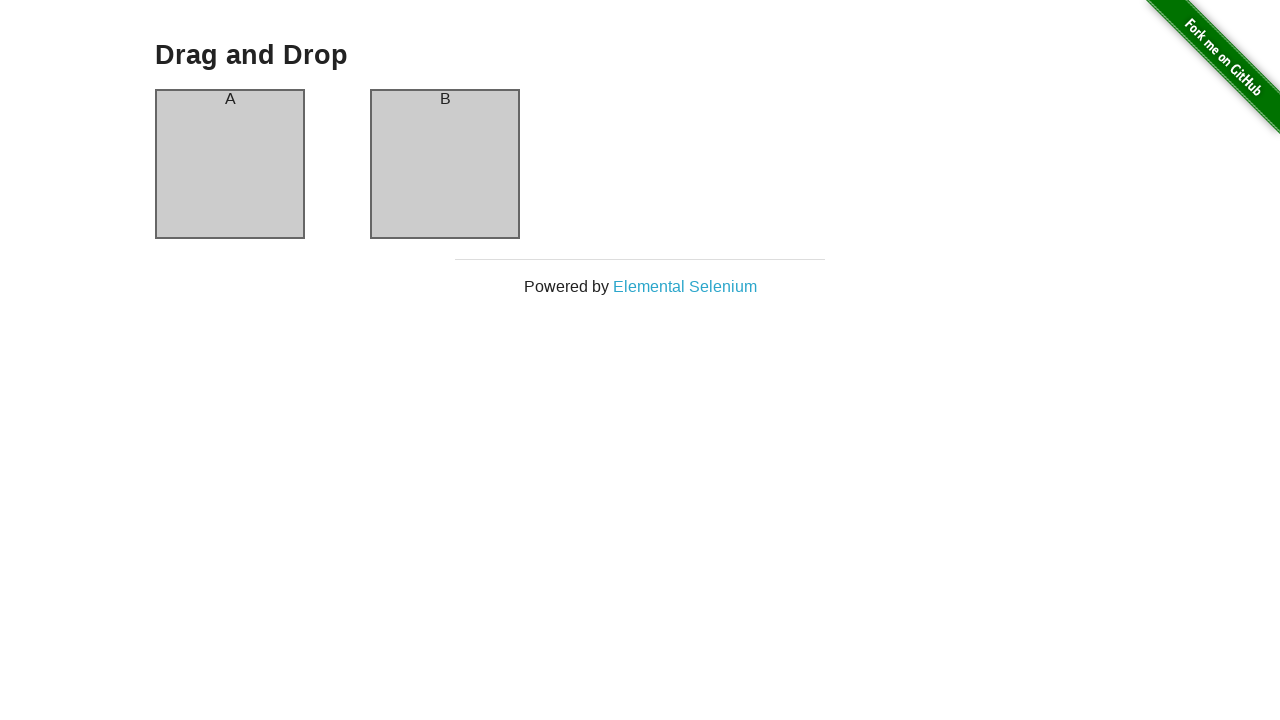

Column A element became visible
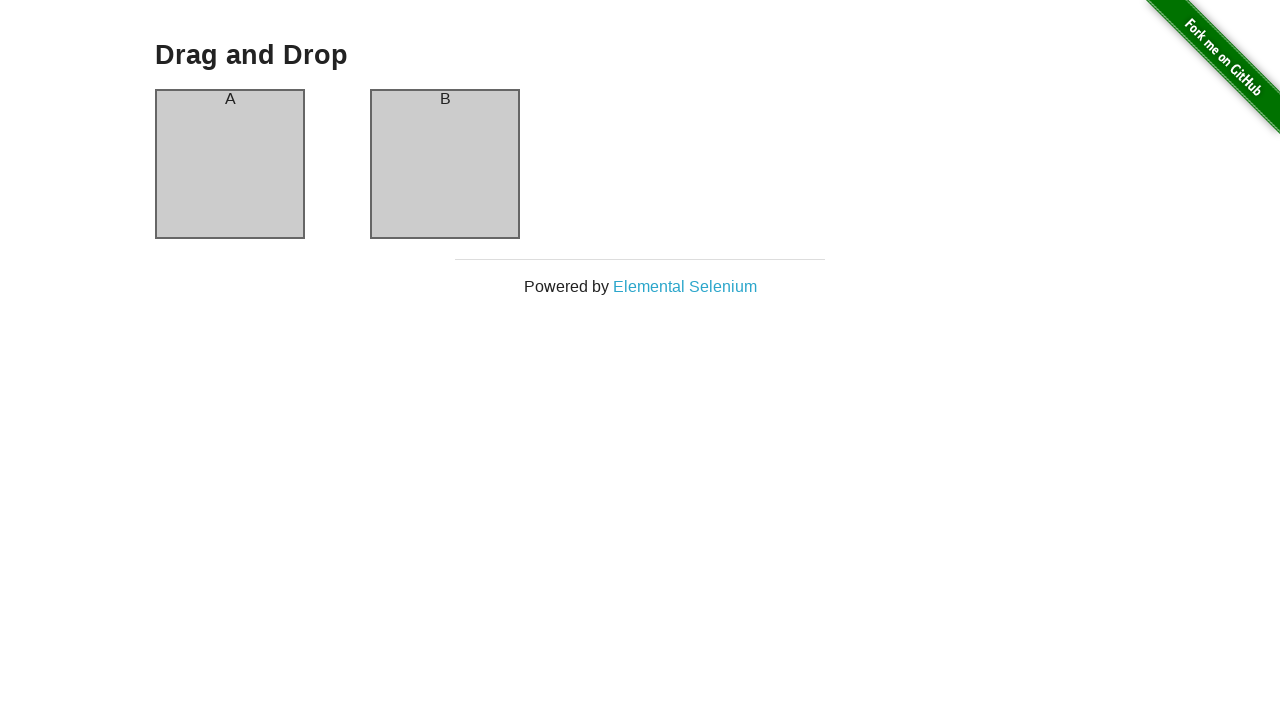

Column B element became visible
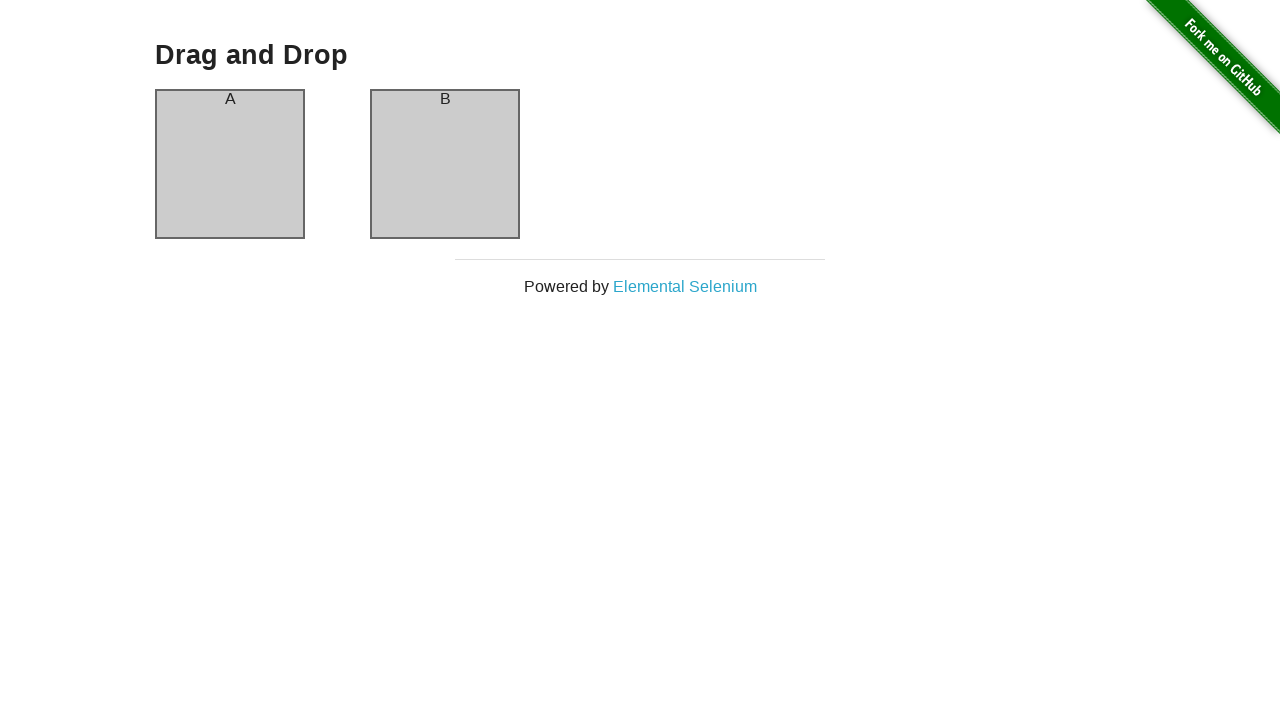

Dragged element from column A to column B at (445, 164)
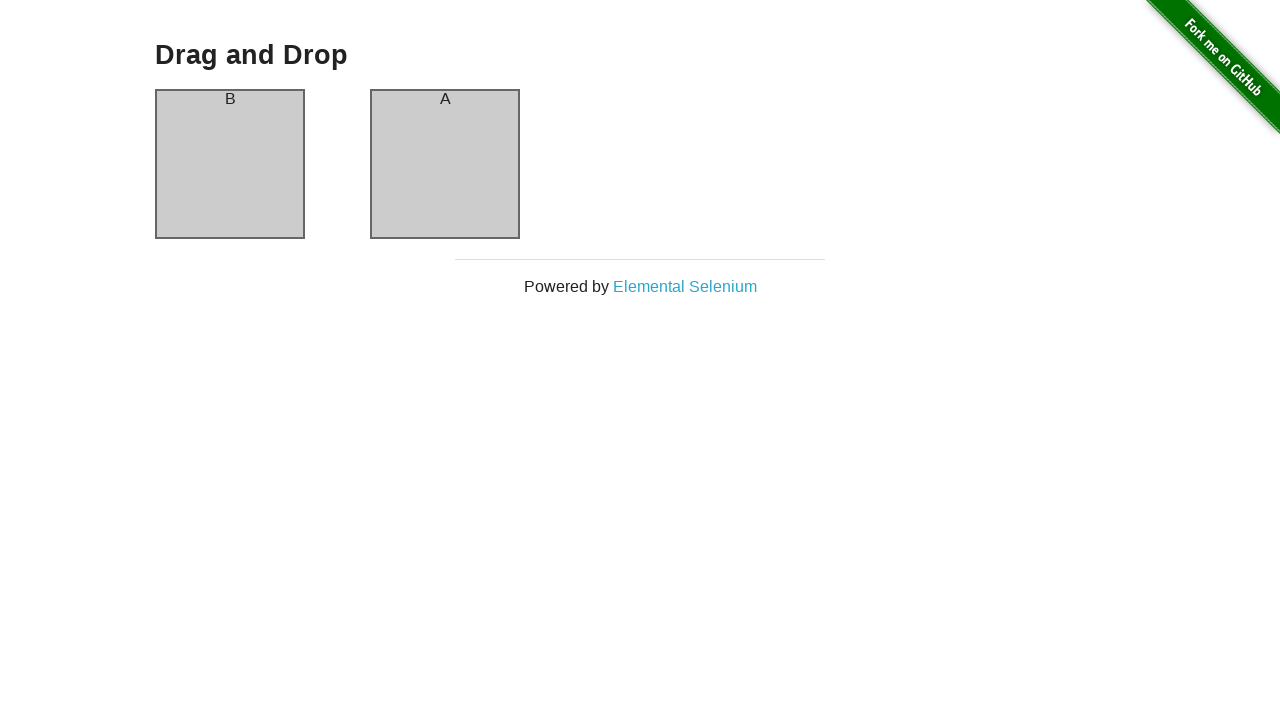

Verified drag and drop successful - column B now contains element with 'A' header
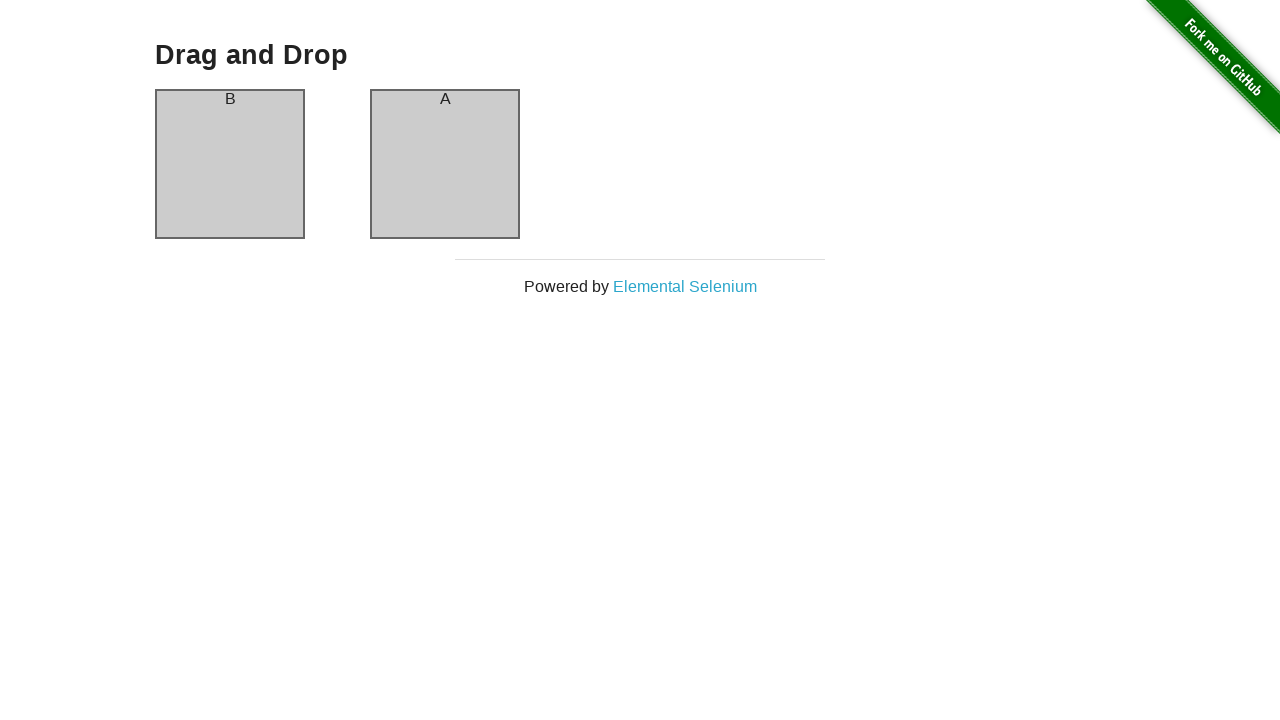

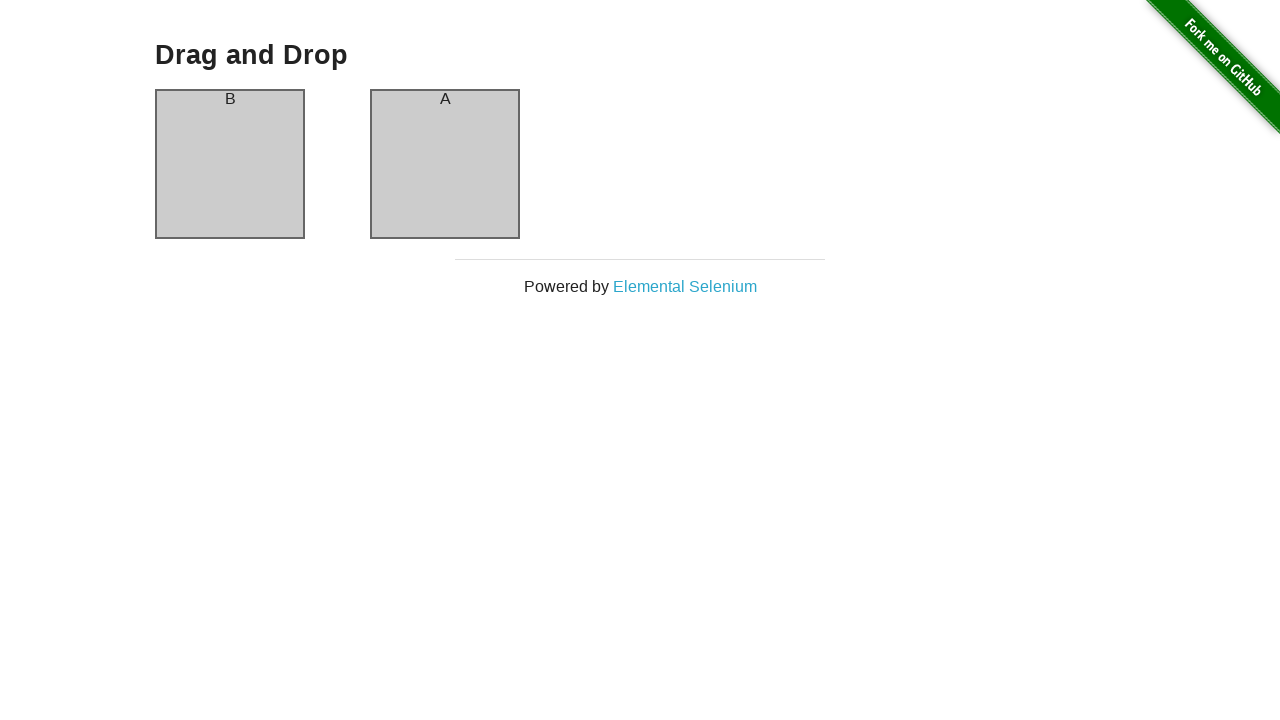